Tests checkboxes functionality by navigating to the checkboxes page and toggling checkbox states

Starting URL: http://the-internet.herokuapp.com

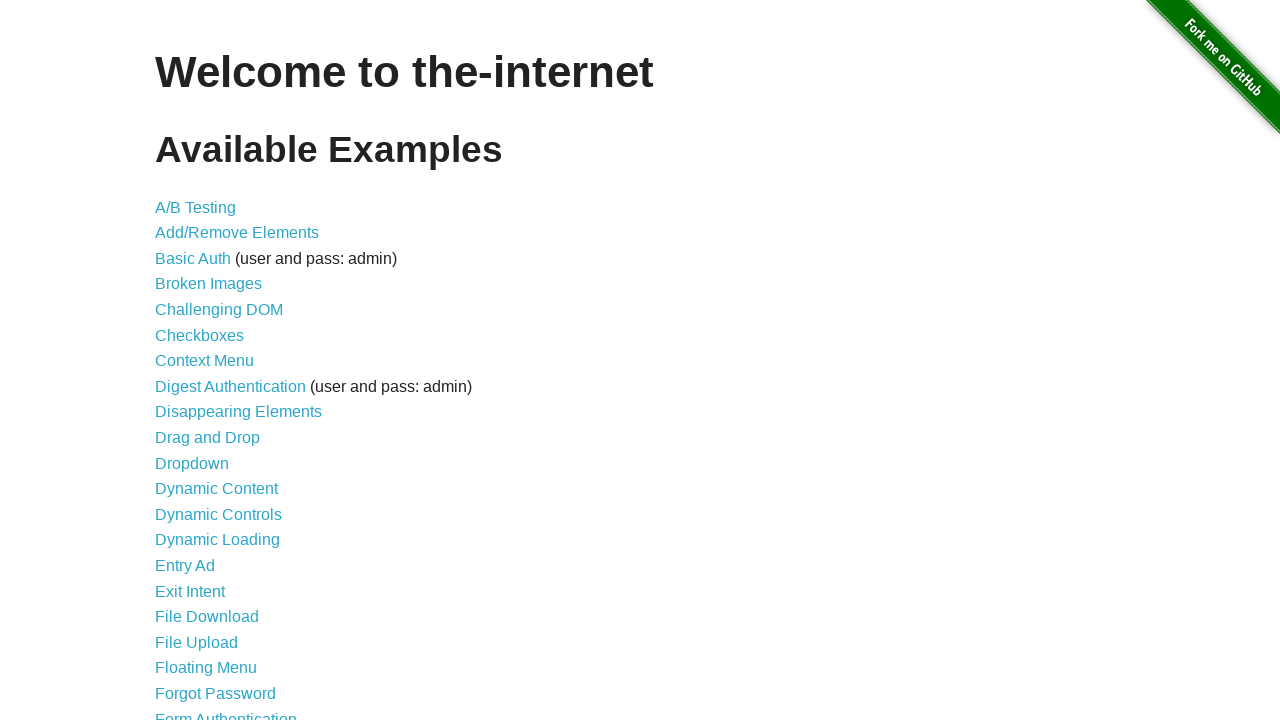

Clicked on Checkboxes link to navigate to checkboxes page at (200, 335) on text='Checkboxes'
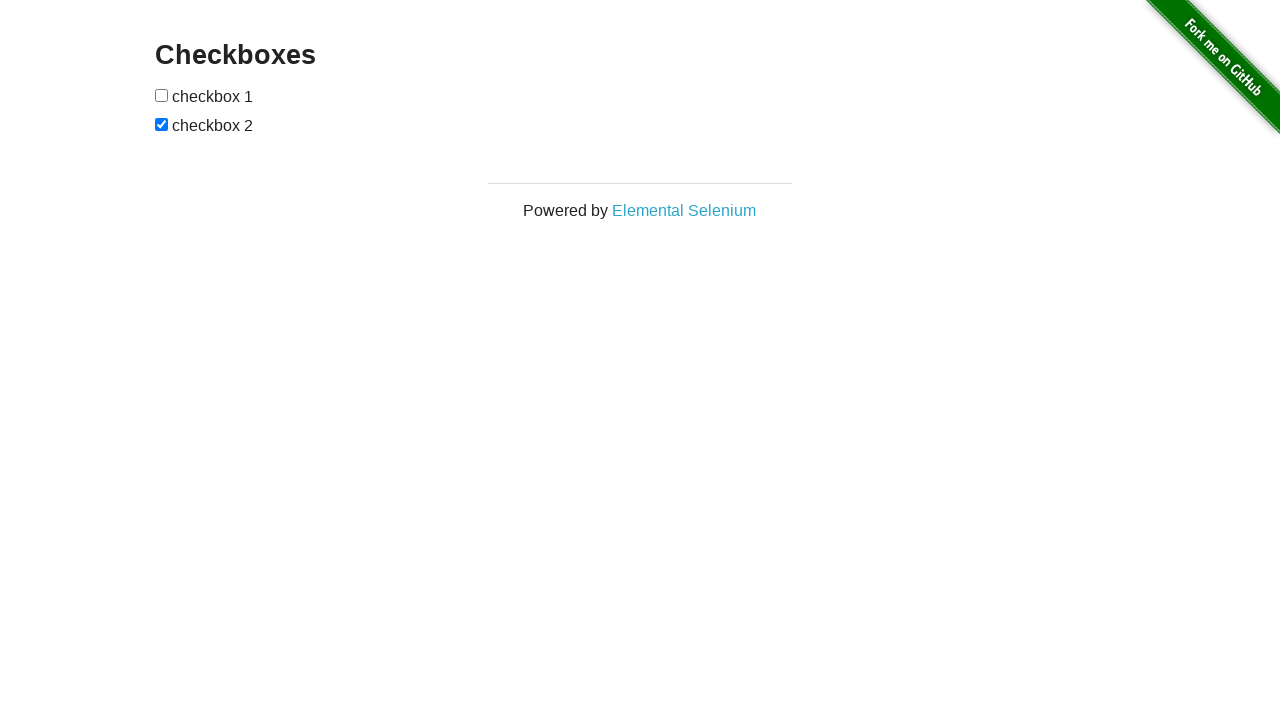

Clicked first checkbox to check it at (162, 95) on xpath=//*[@id='checkboxes']/input[1]
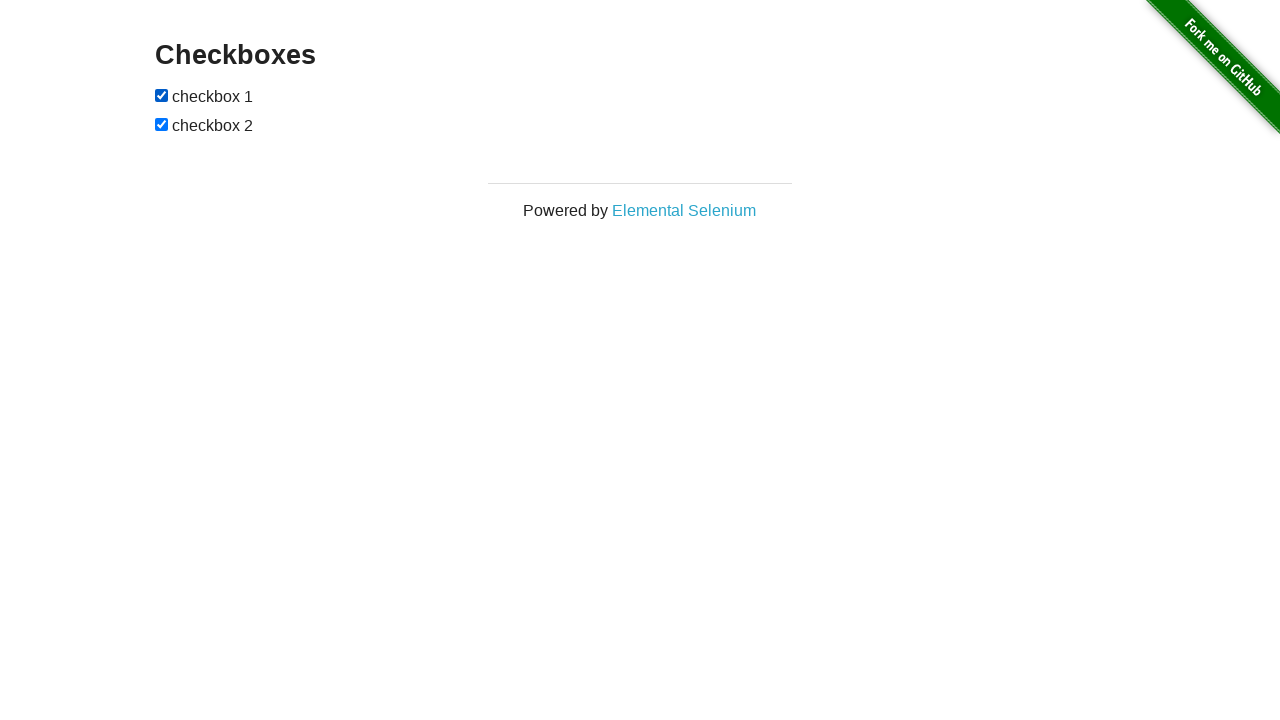

Clicked second checkbox to uncheck it at (162, 124) on xpath=//*[@id='checkboxes']/input[2]
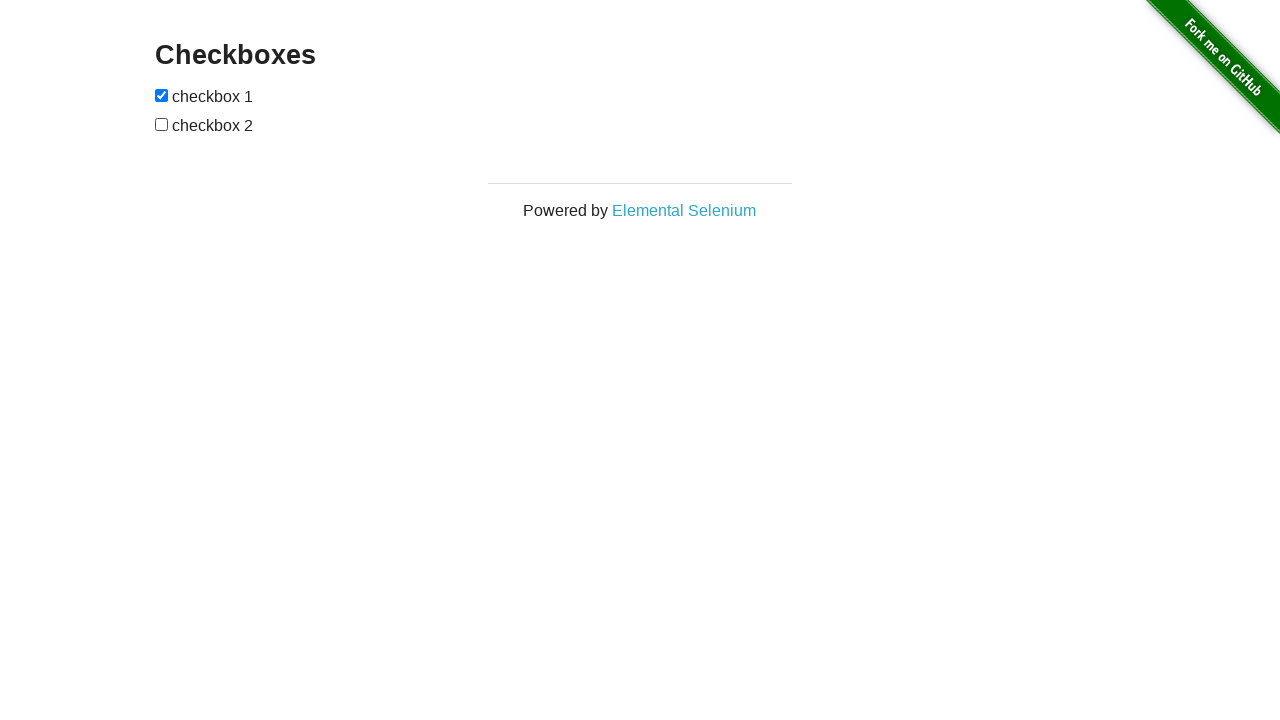

Verified first checkbox is checked
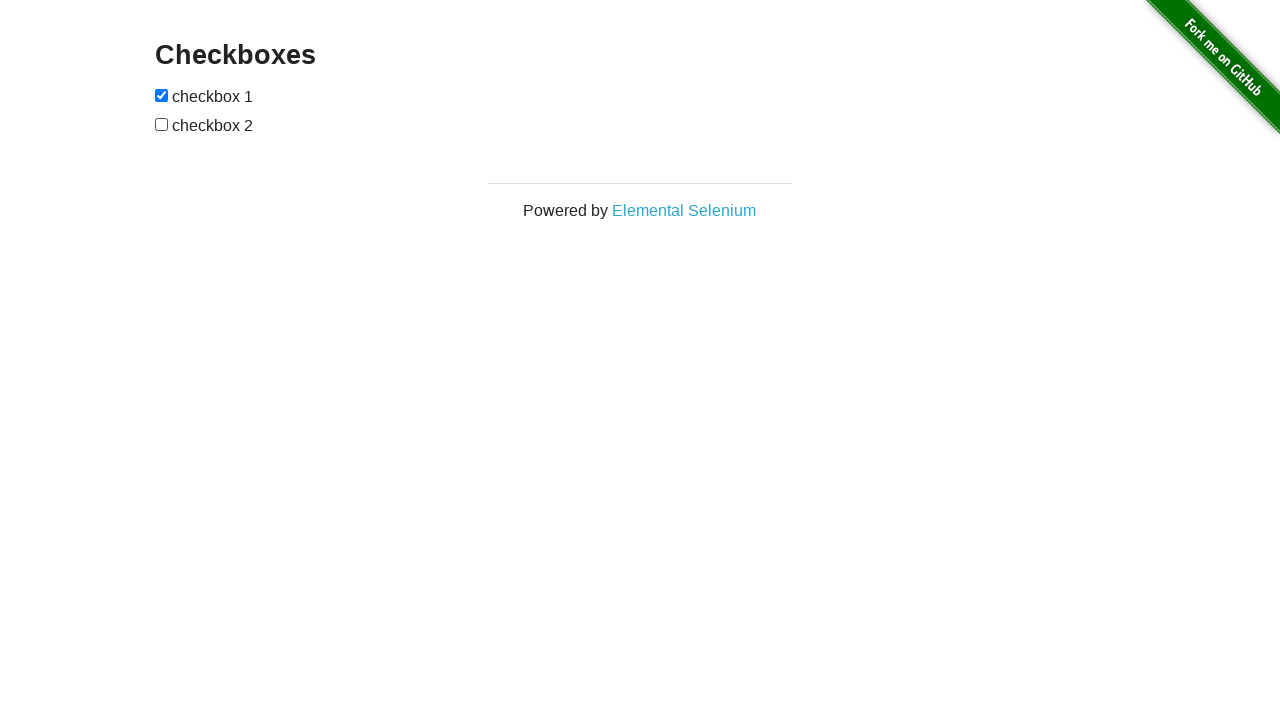

Verified second checkbox is unchecked
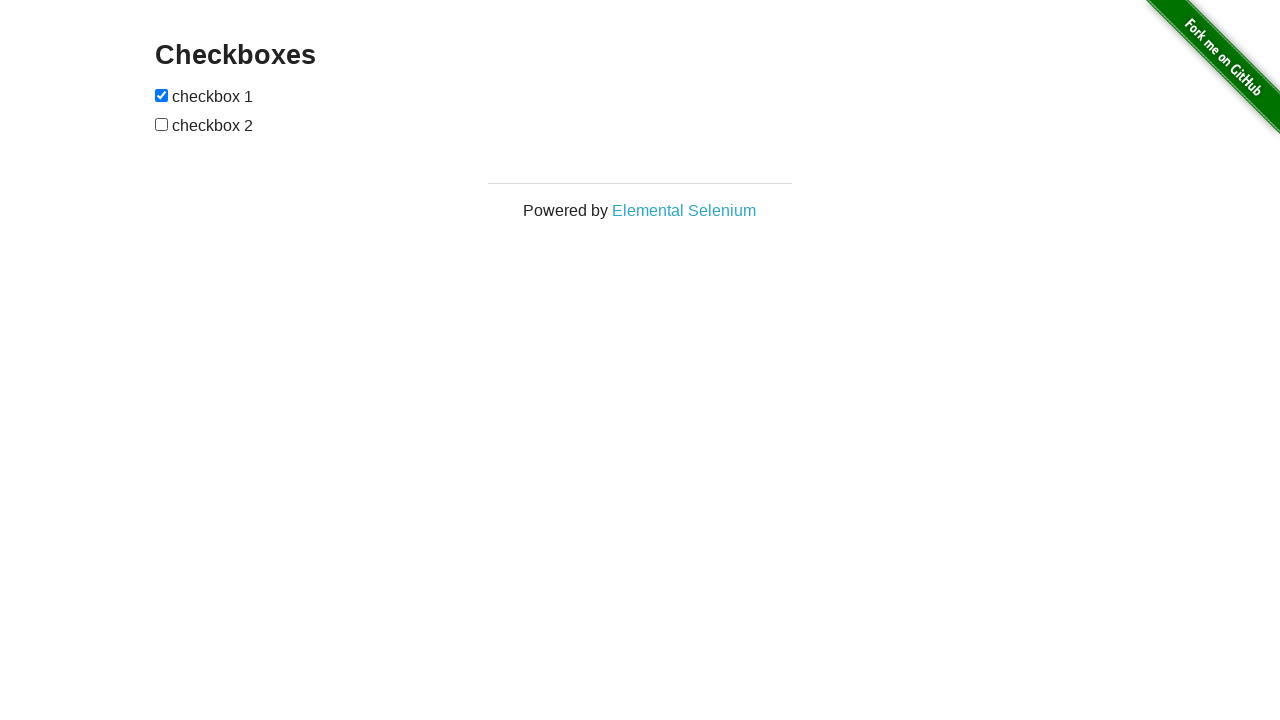

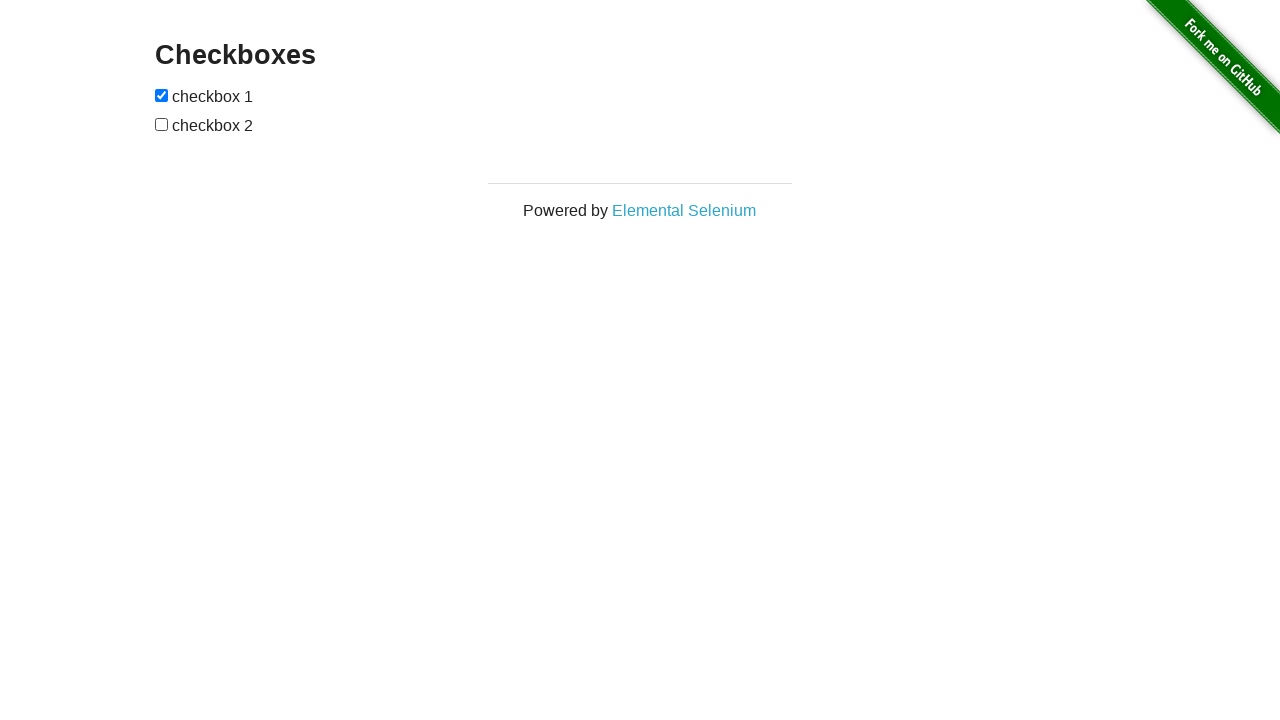